Reads two numbers from the page, calculates their sum, selects the answer from a dropdown menu, and submits the form

Starting URL: http://suninjuly.github.io/selects1.html

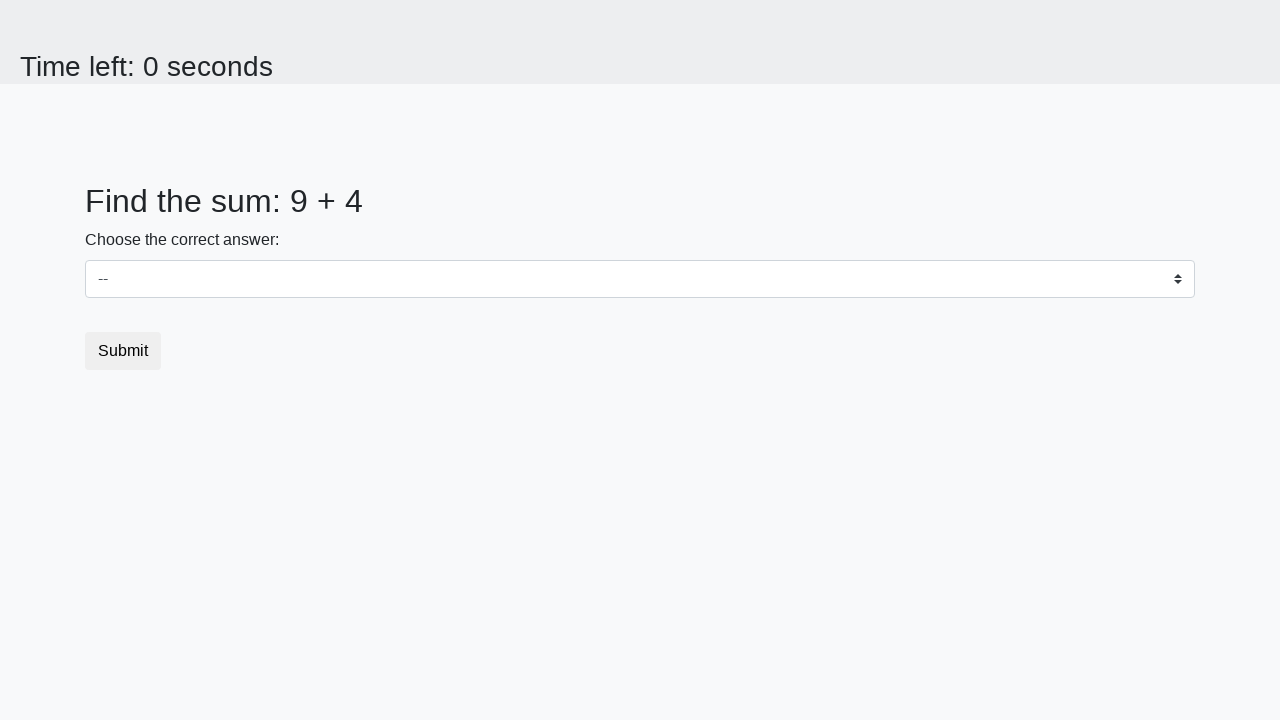

Read first number from #num1 element
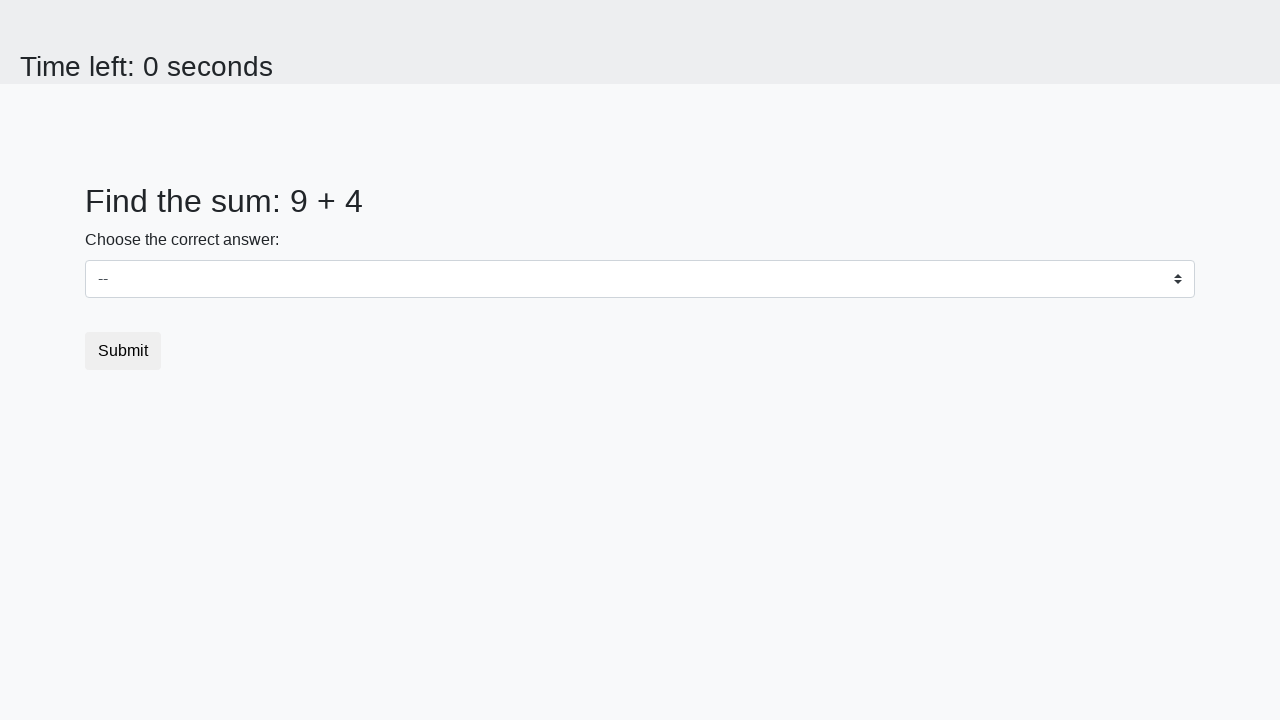

Read second number from #num2 element
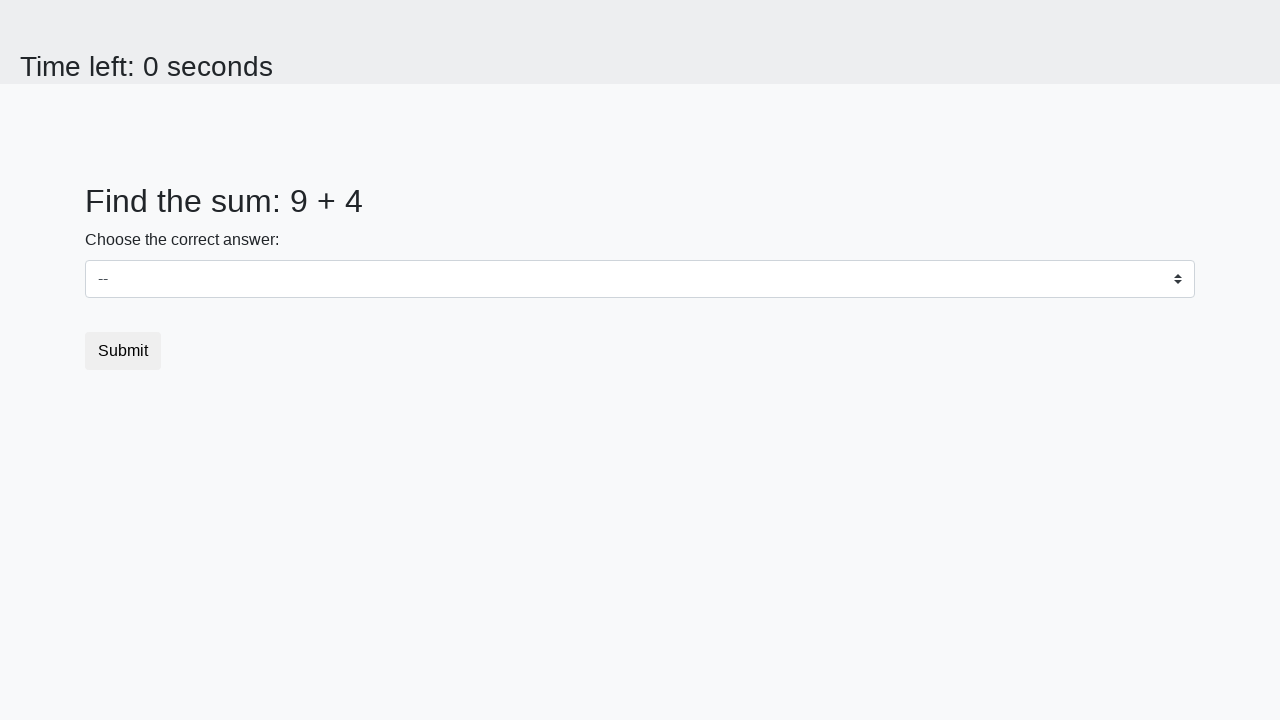

Calculated sum: 9 + 4 = 13
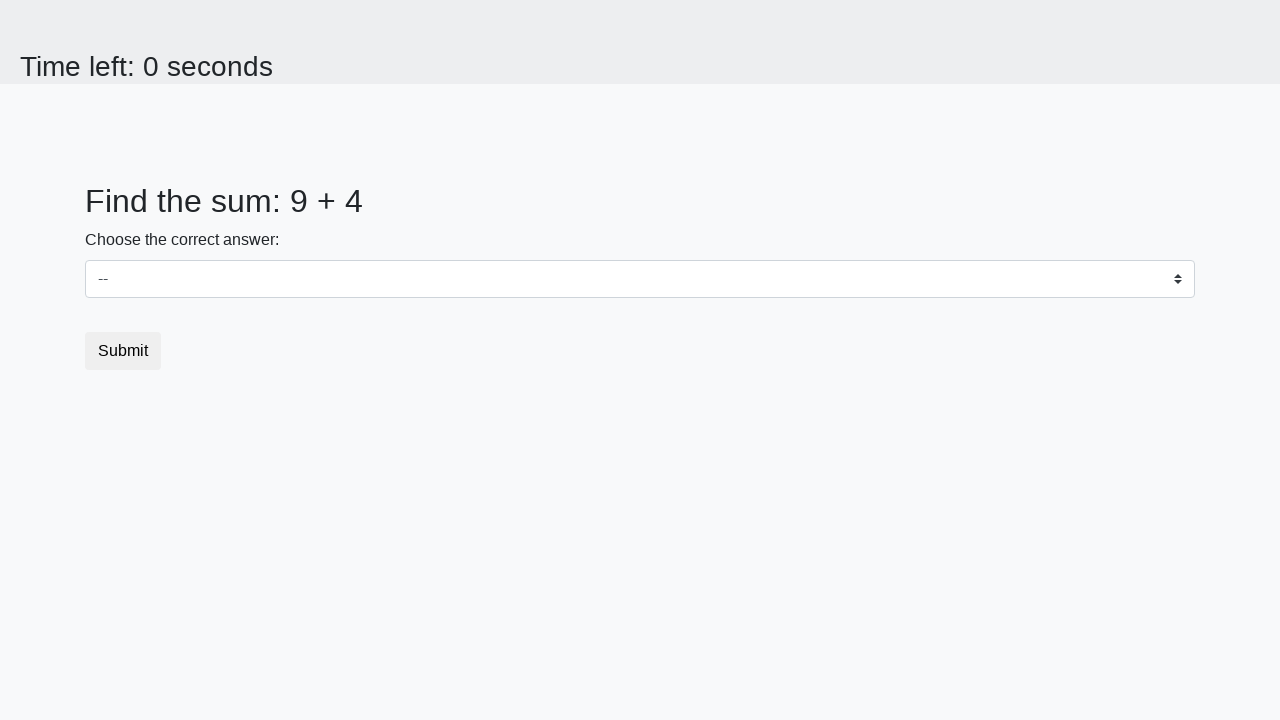

Selected answer '13' from dropdown menu on #dropdown
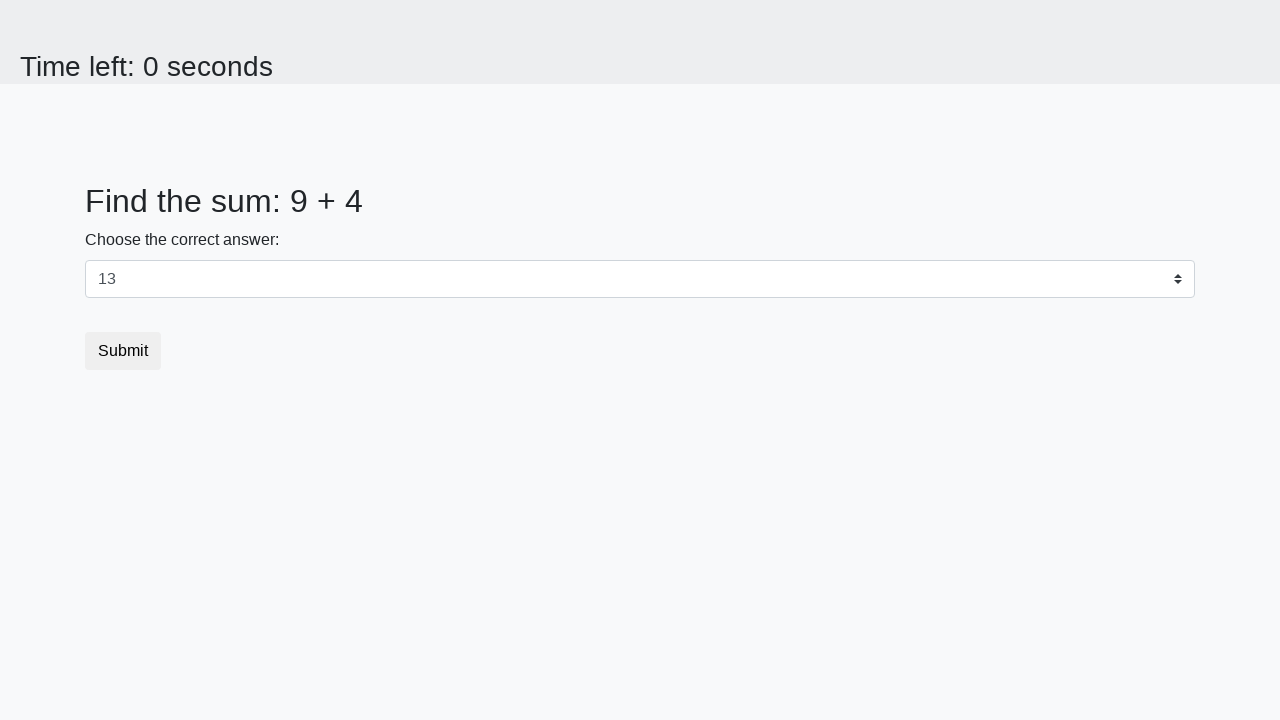

Clicked submit button to submit the form at (123, 351) on button[type='submit']
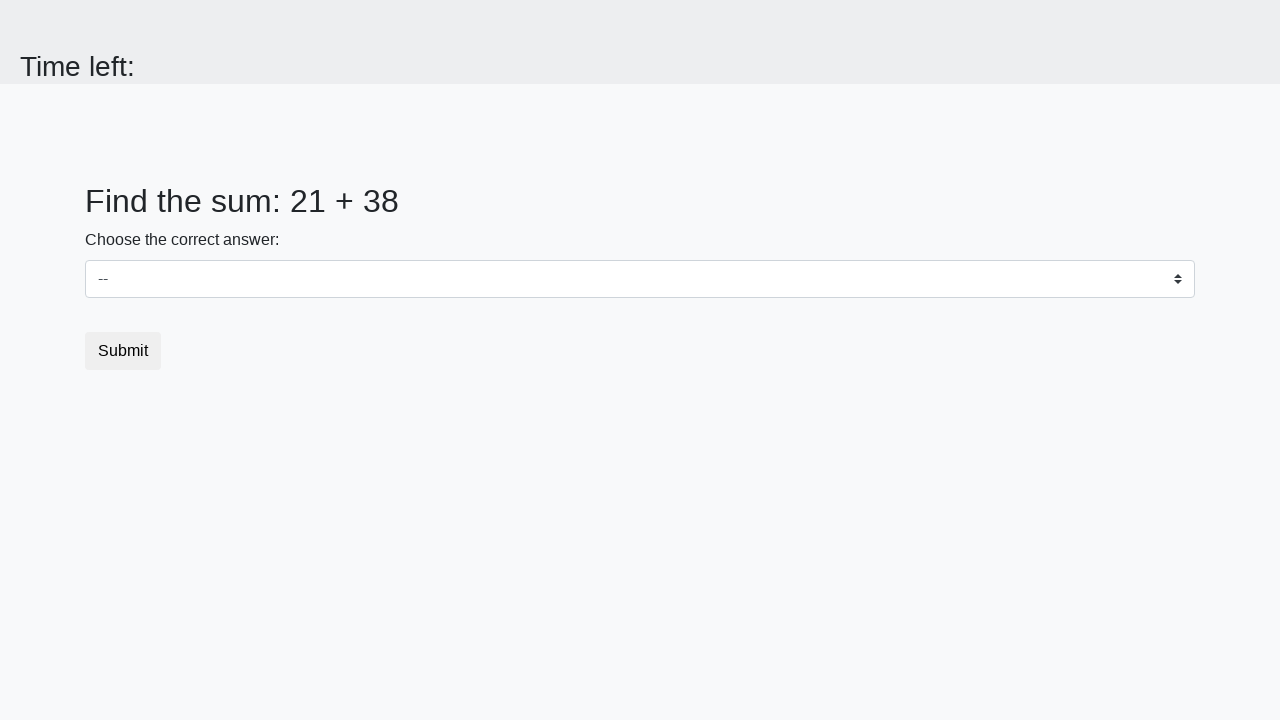

Set up dialog handler to accept alerts
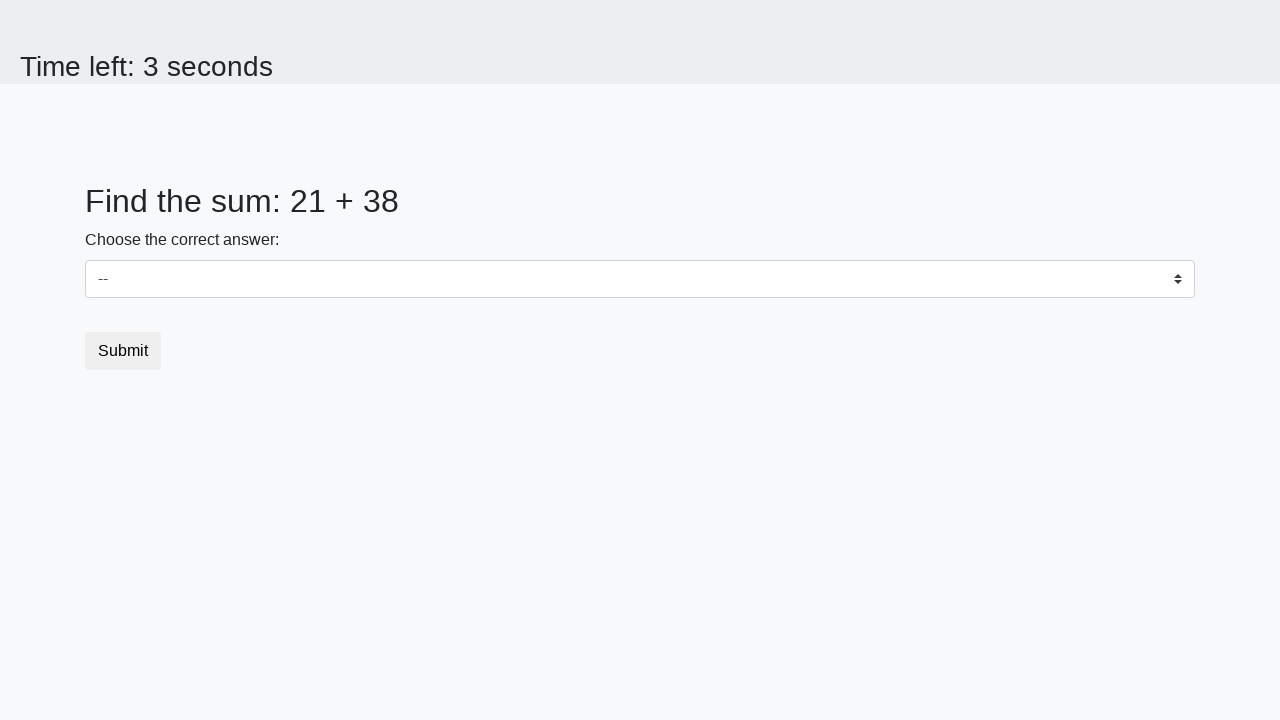

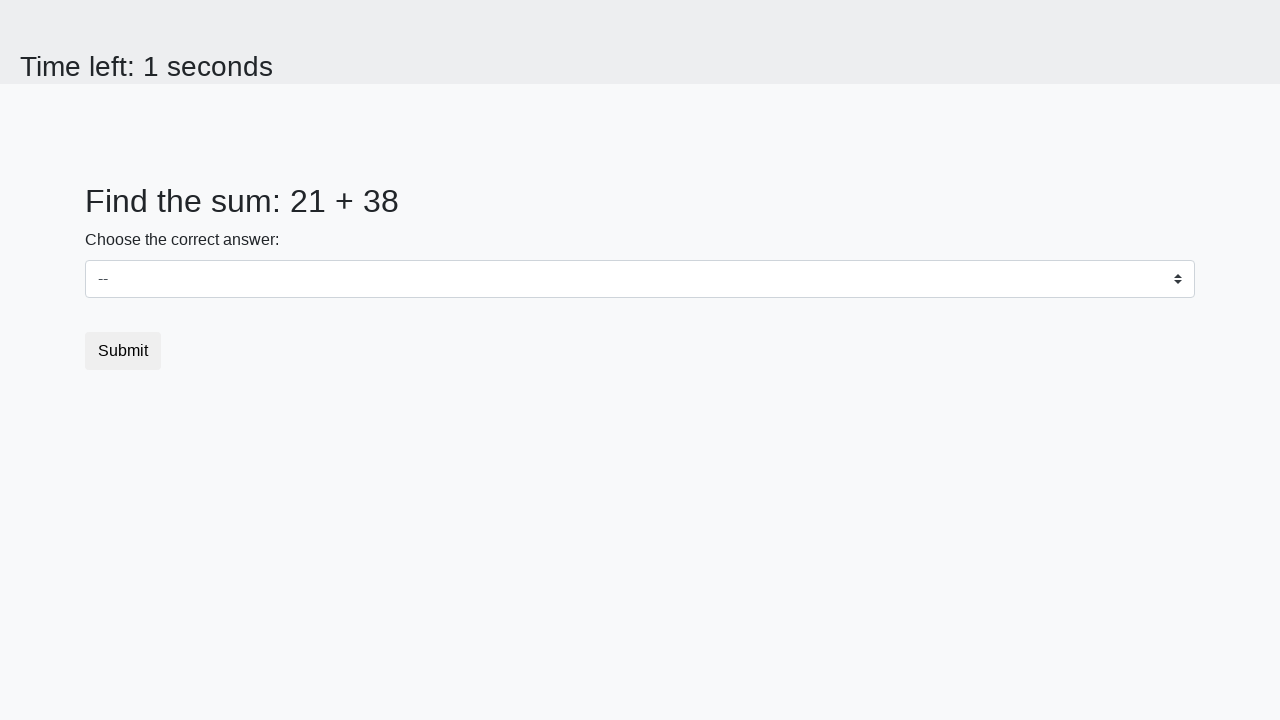